Tests USPS website navigation by counting the main menu tabs and clicking on each one sequentially, navigating back to the homepage between each click.

Starting URL: https://www.usps.com

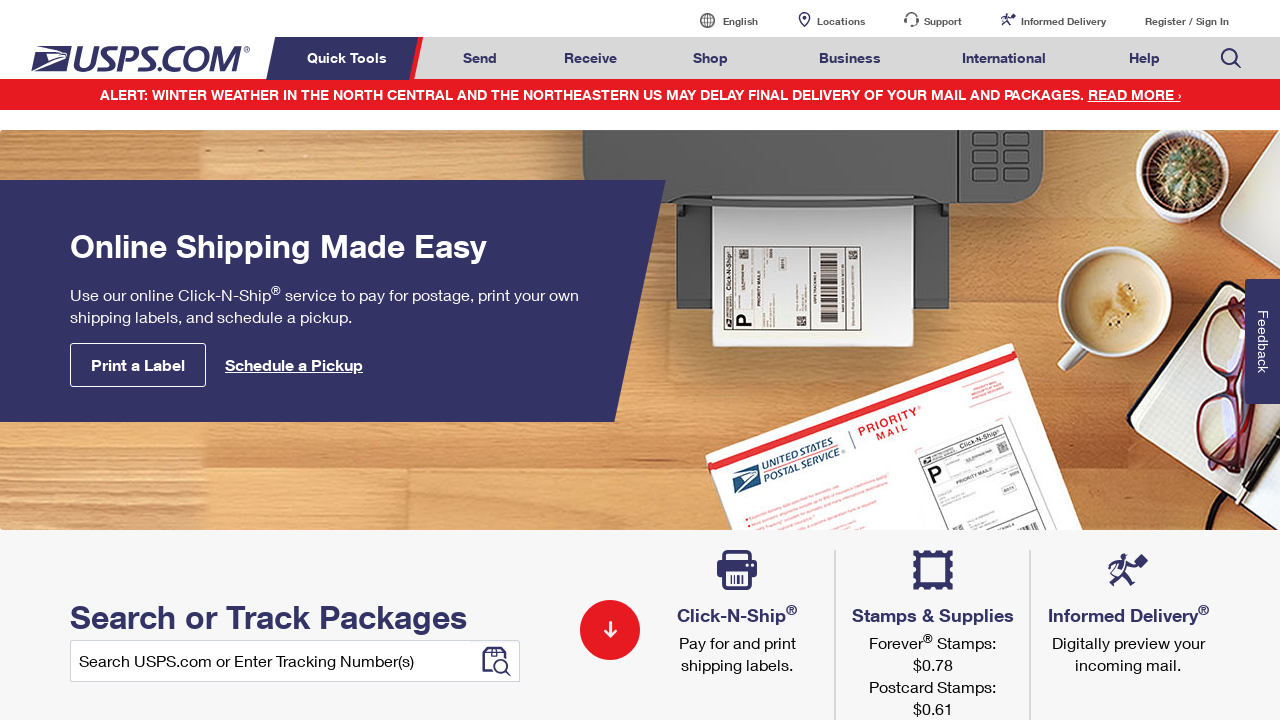

Waited for navigation tabs to be visible
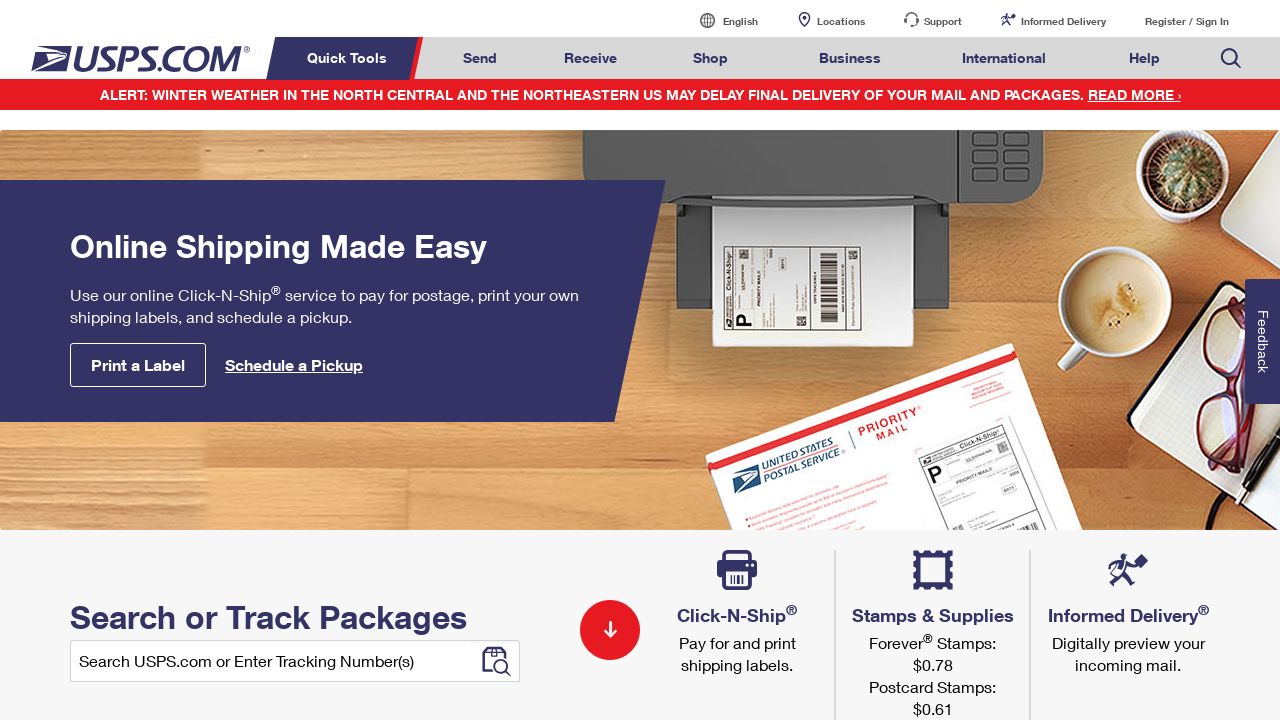

Retrieved all navigation tabs, found 8 tabs
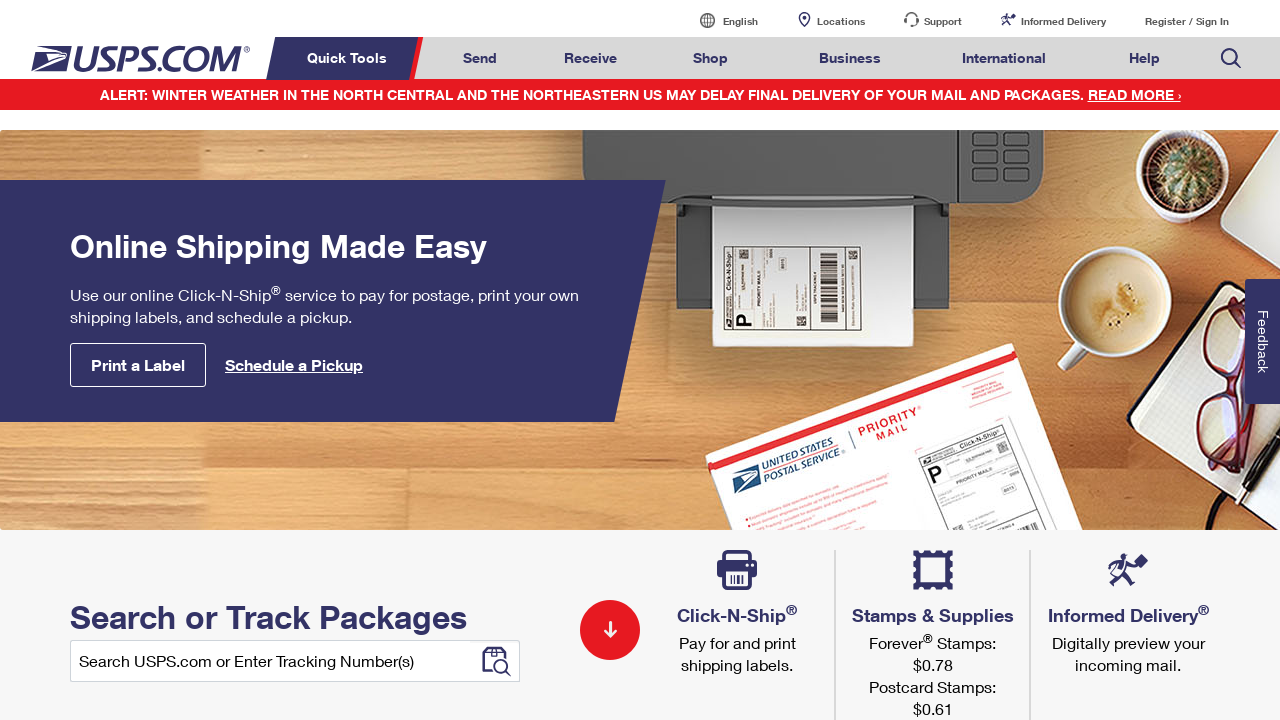

Printed tab count: 8
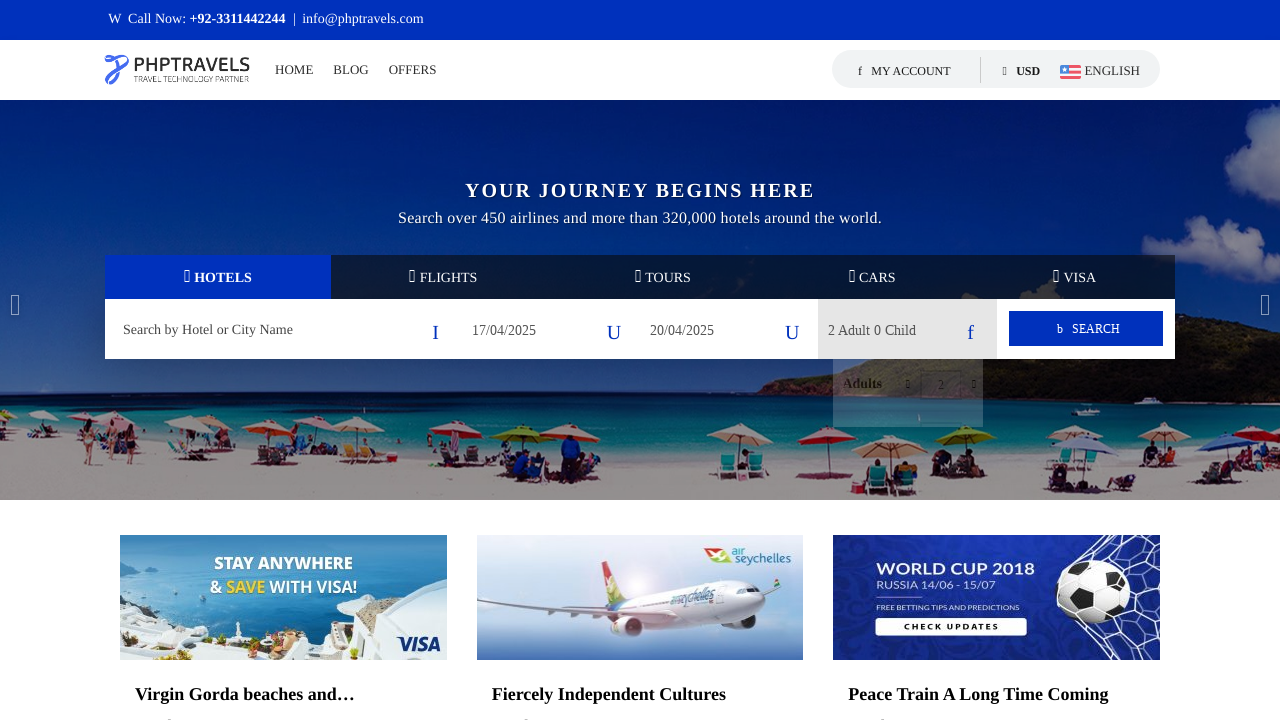

Navigated back to USPS homepage before clicking tab 1
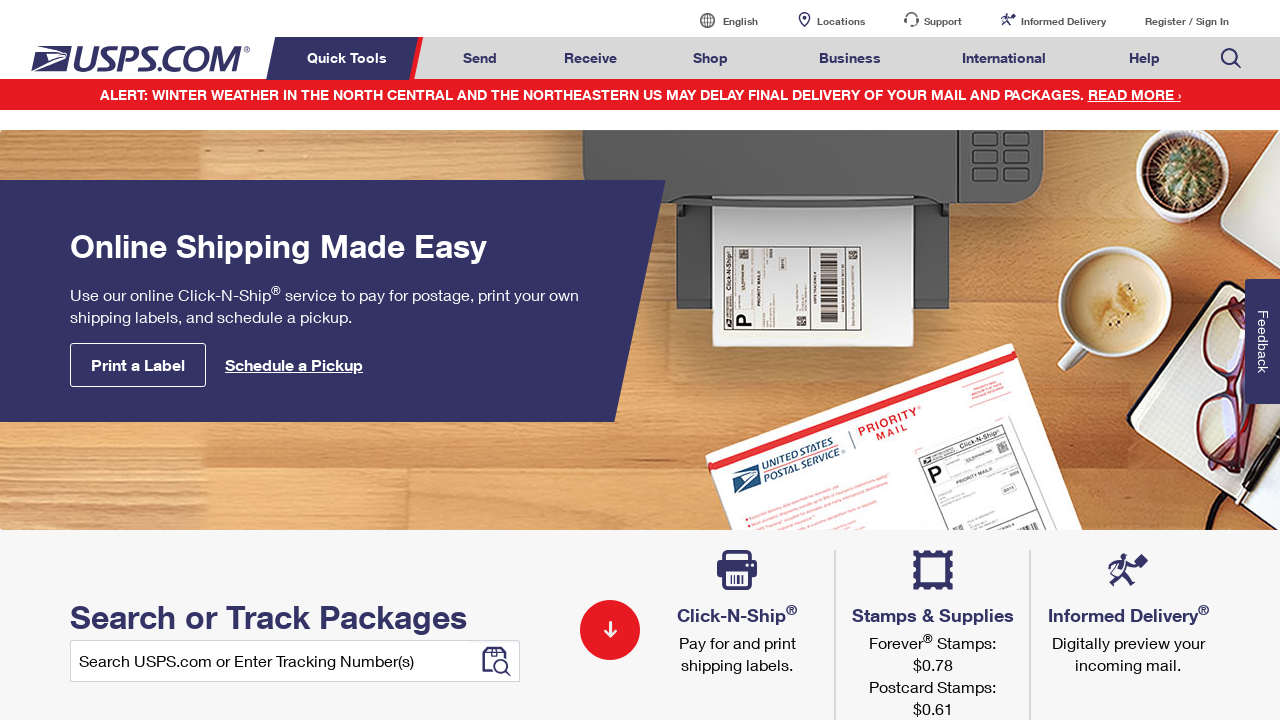

Waited for navigation tabs to be visible again after homepage navigation at (350, 58) on li[class*='menuheader'] >> nth=0
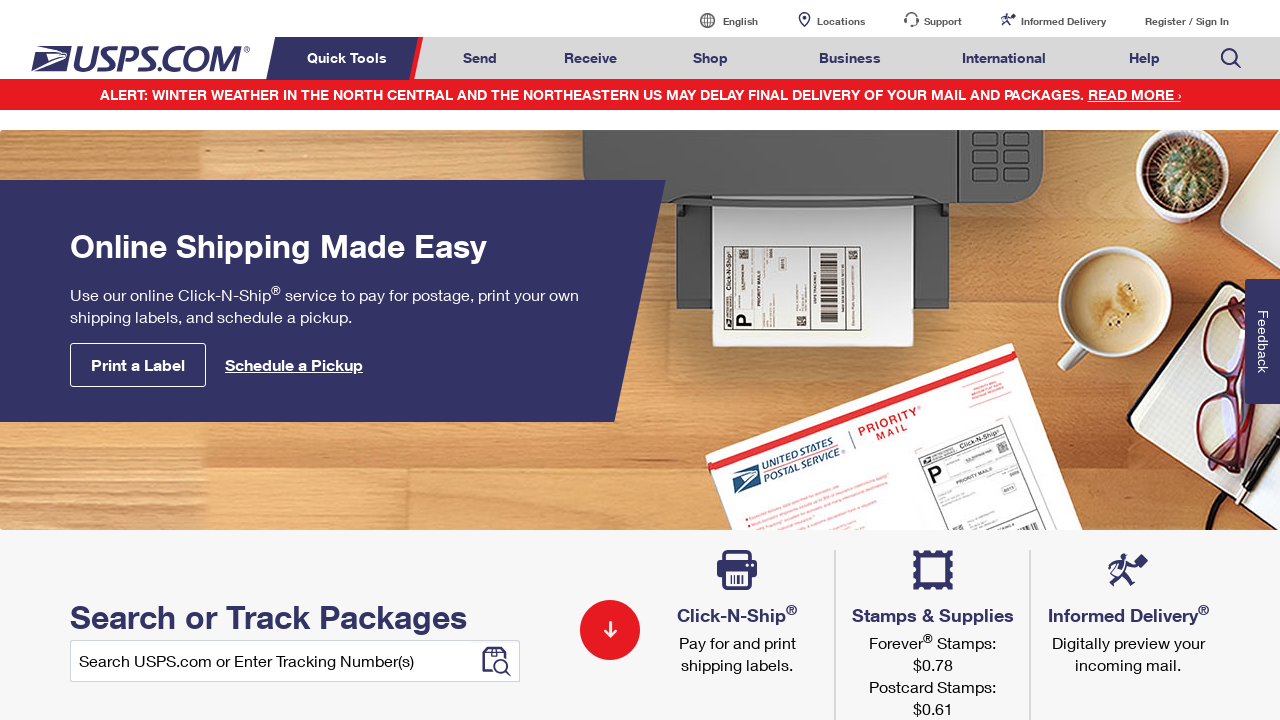

Clicked on tab 1 of 8
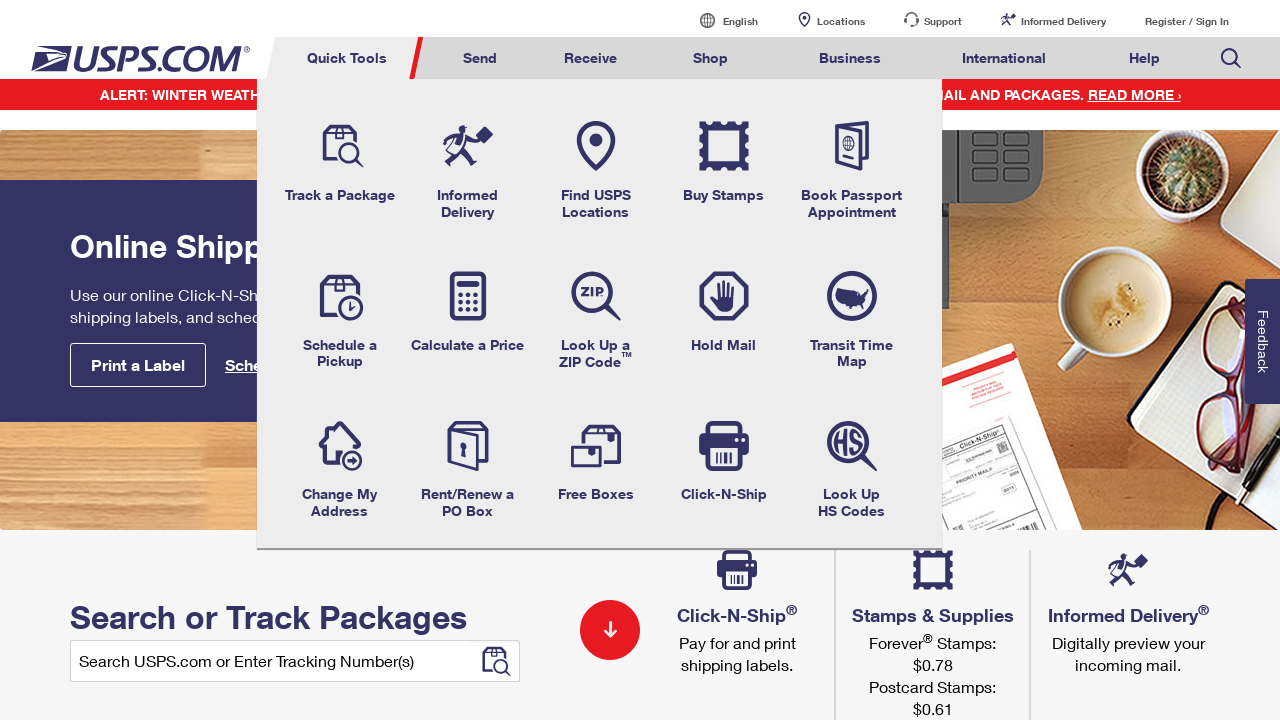

Navigated back to USPS homepage before clicking tab 2
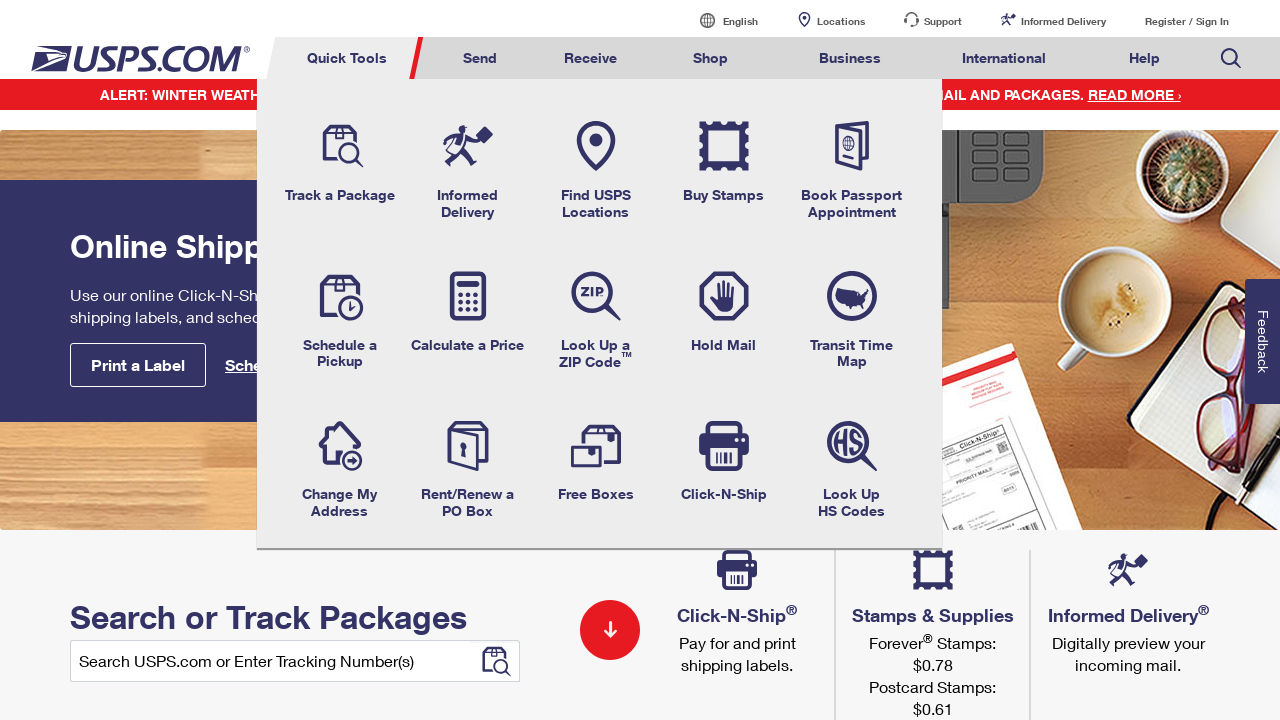

Waited for navigation tabs to be visible again after homepage navigation at (480, 58) on li[class*='menuheader'] >> nth=1
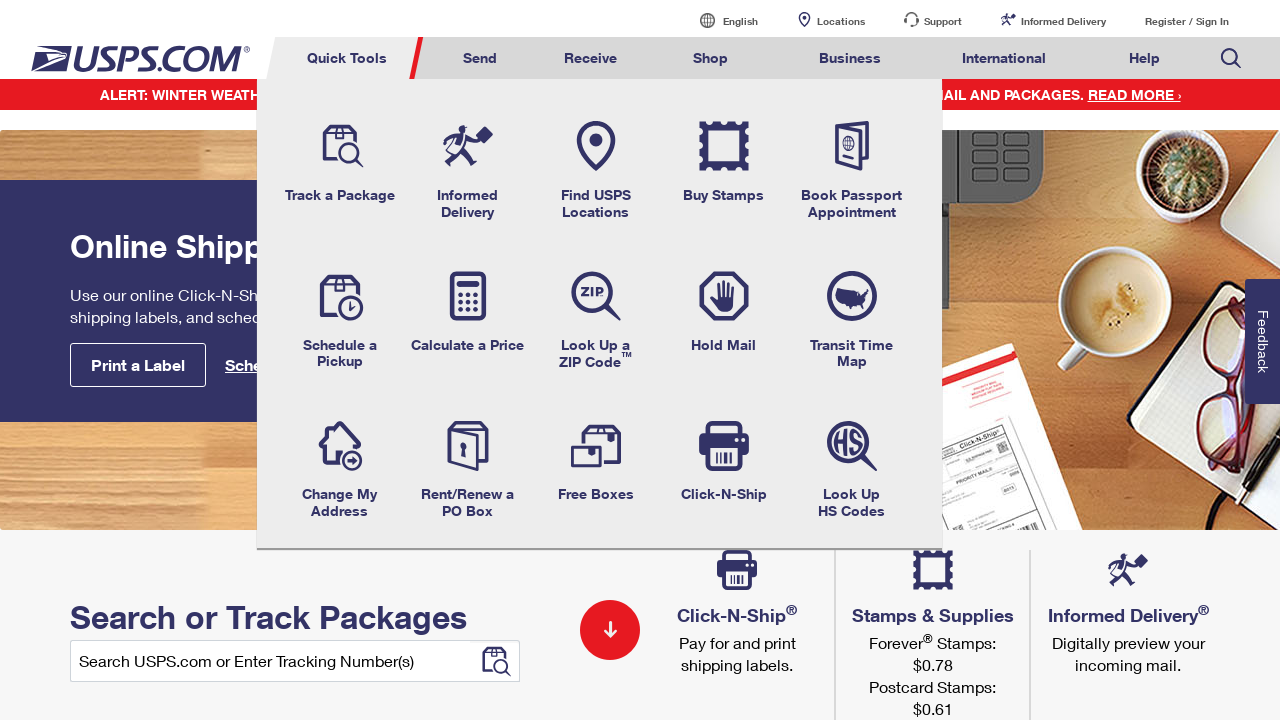

Clicked on tab 2 of 8
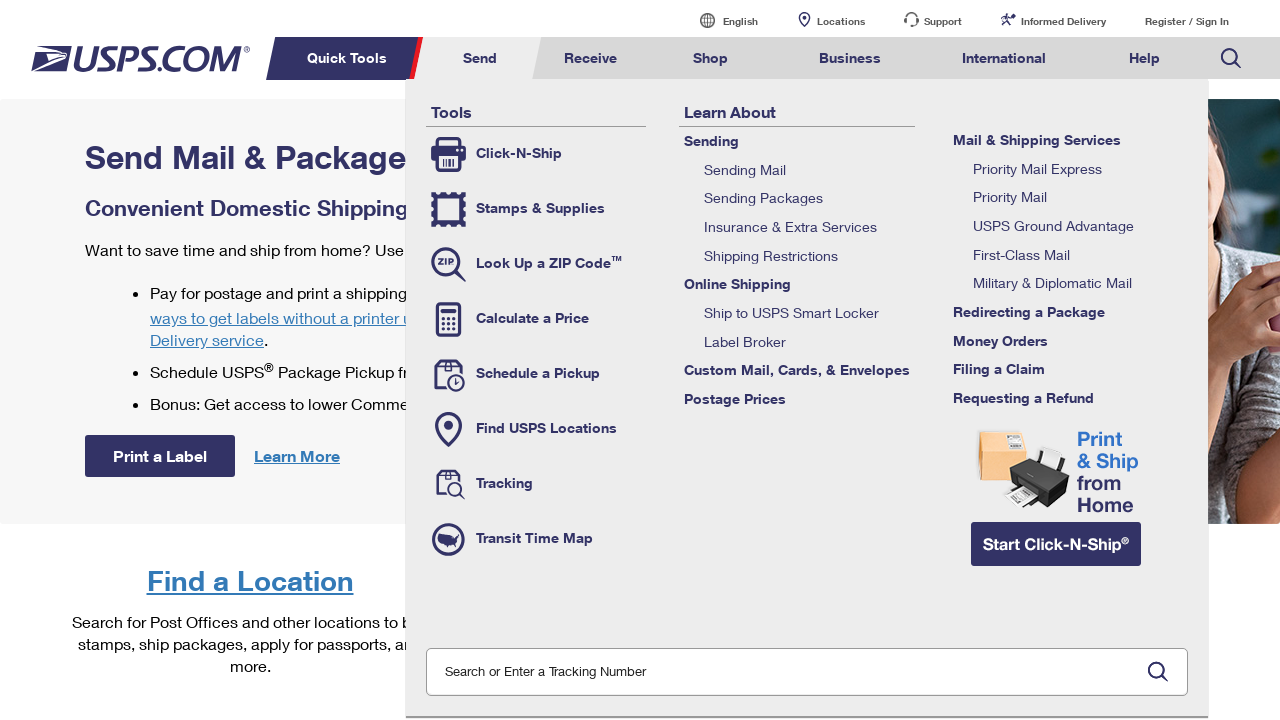

Navigated back to USPS homepage before clicking tab 3
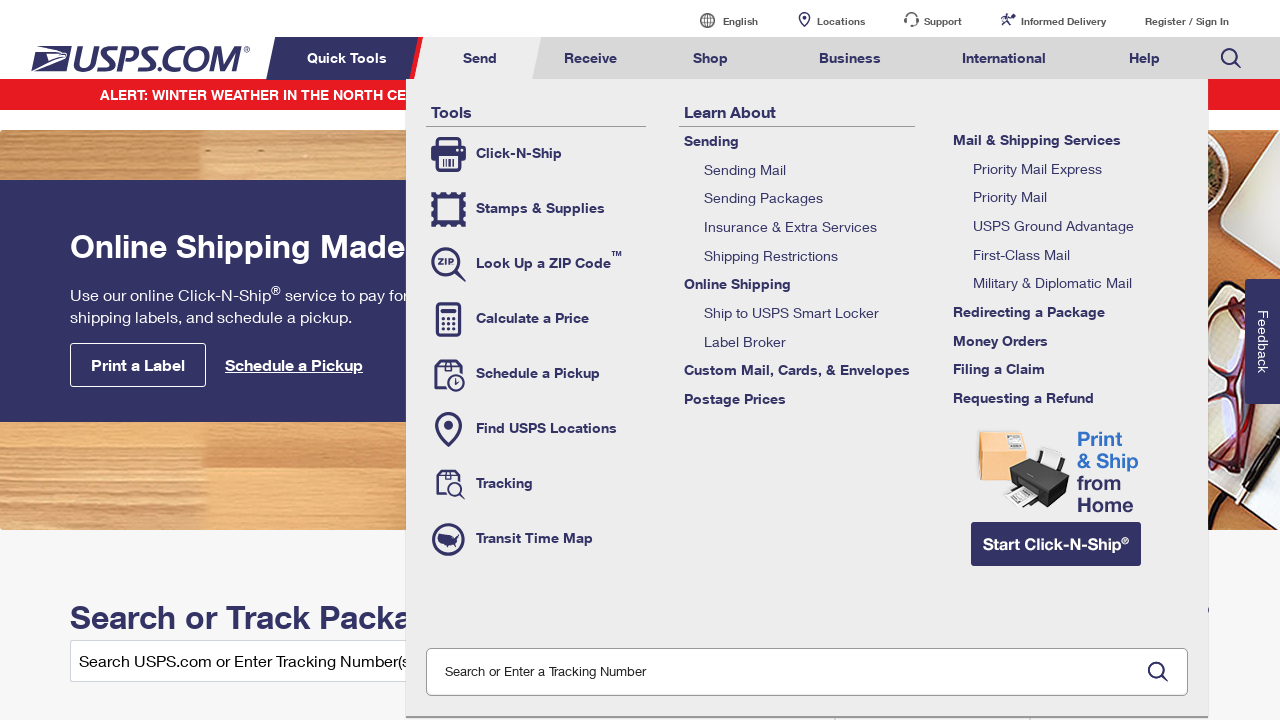

Waited for navigation tabs to be visible again after homepage navigation at (590, 58) on li[class*='menuheader'] >> nth=2
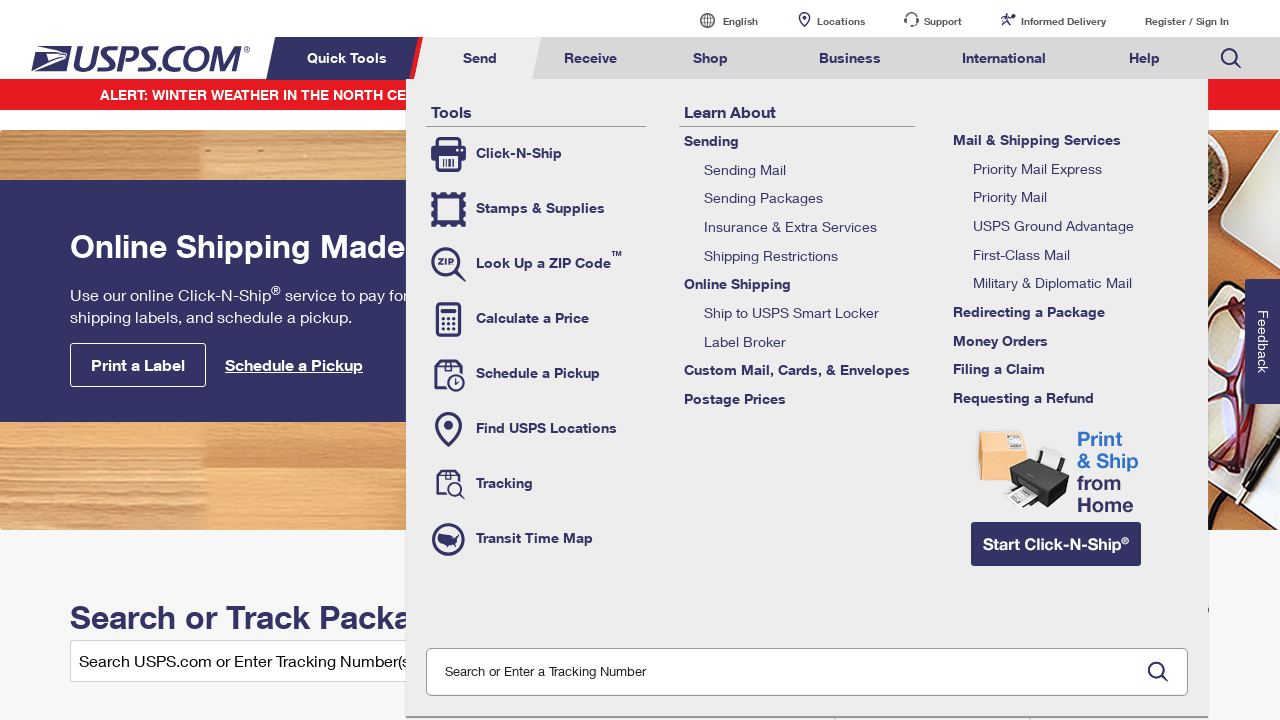

Clicked on tab 3 of 8
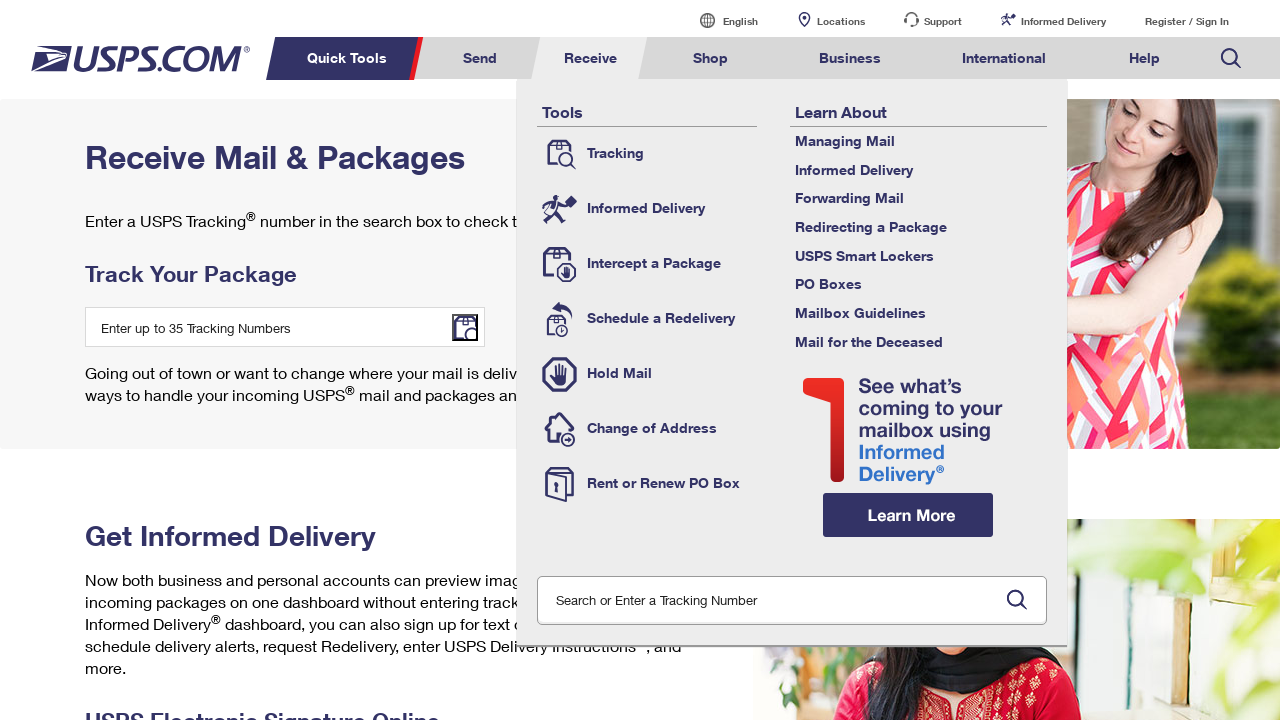

Navigated back to USPS homepage before clicking tab 4
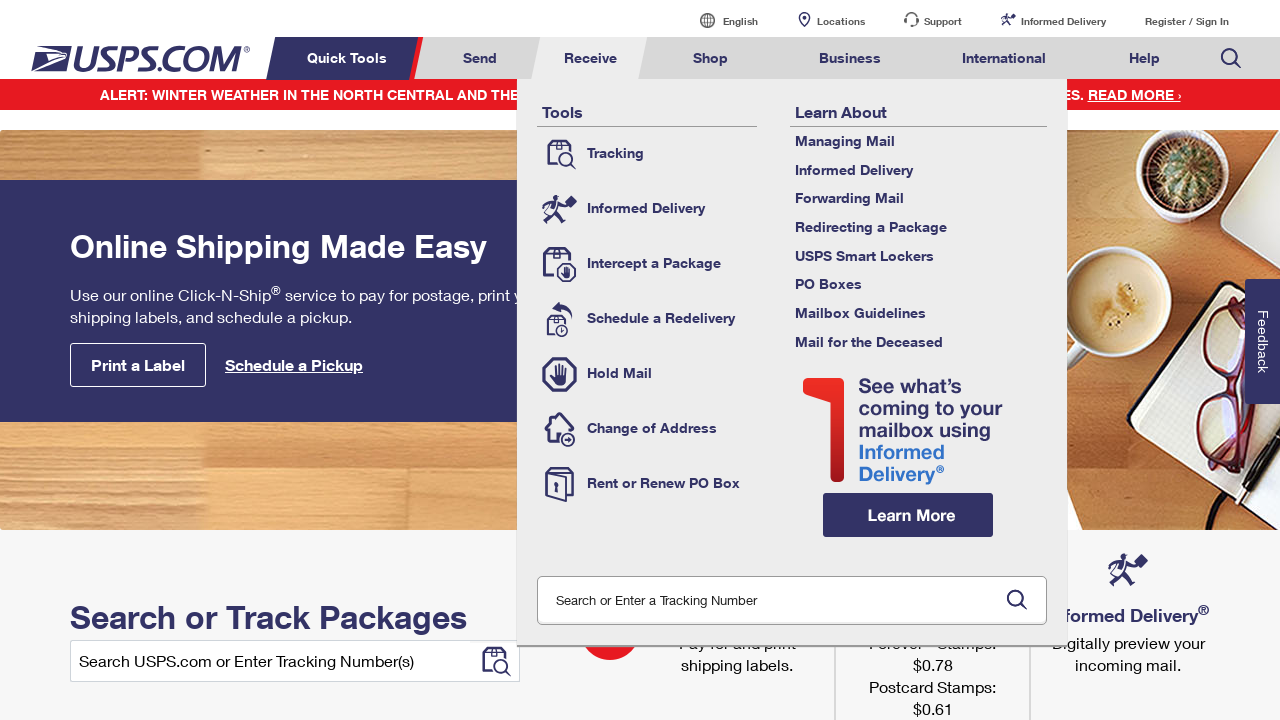

Waited for navigation tabs to be visible again after homepage navigation at (711, 58) on li[class*='menuheader'] >> nth=3
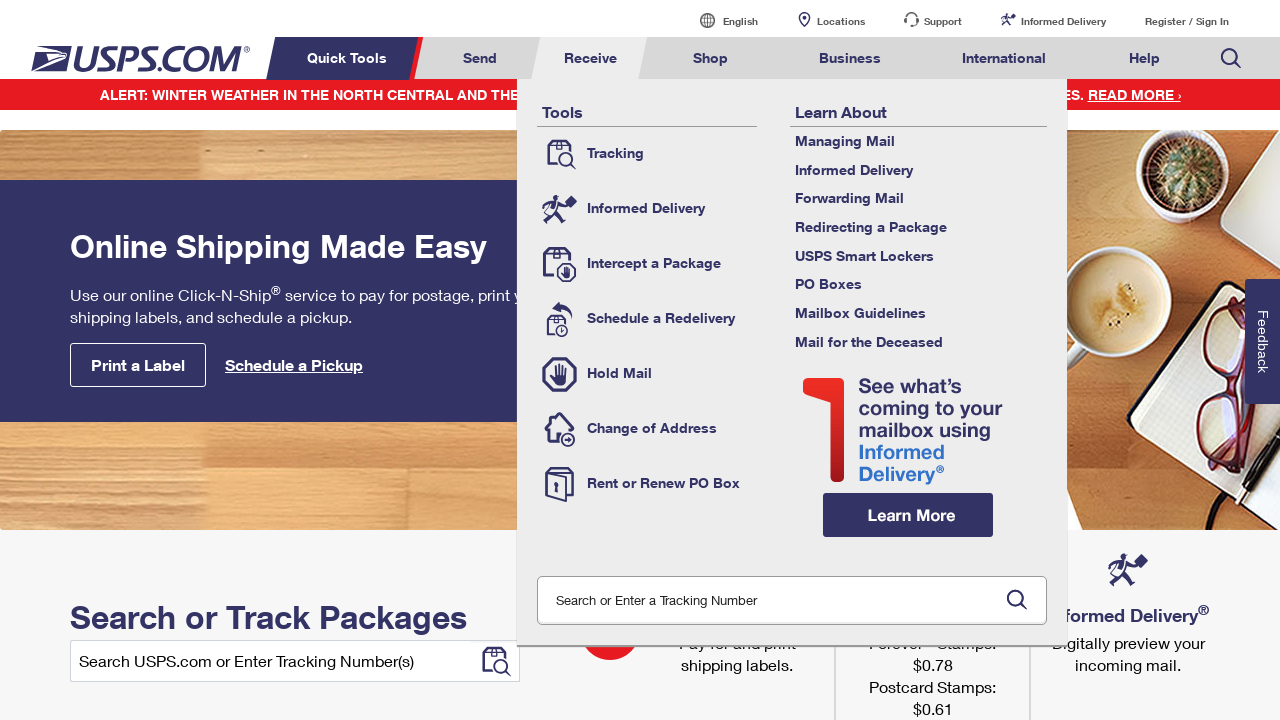

Clicked on tab 4 of 8
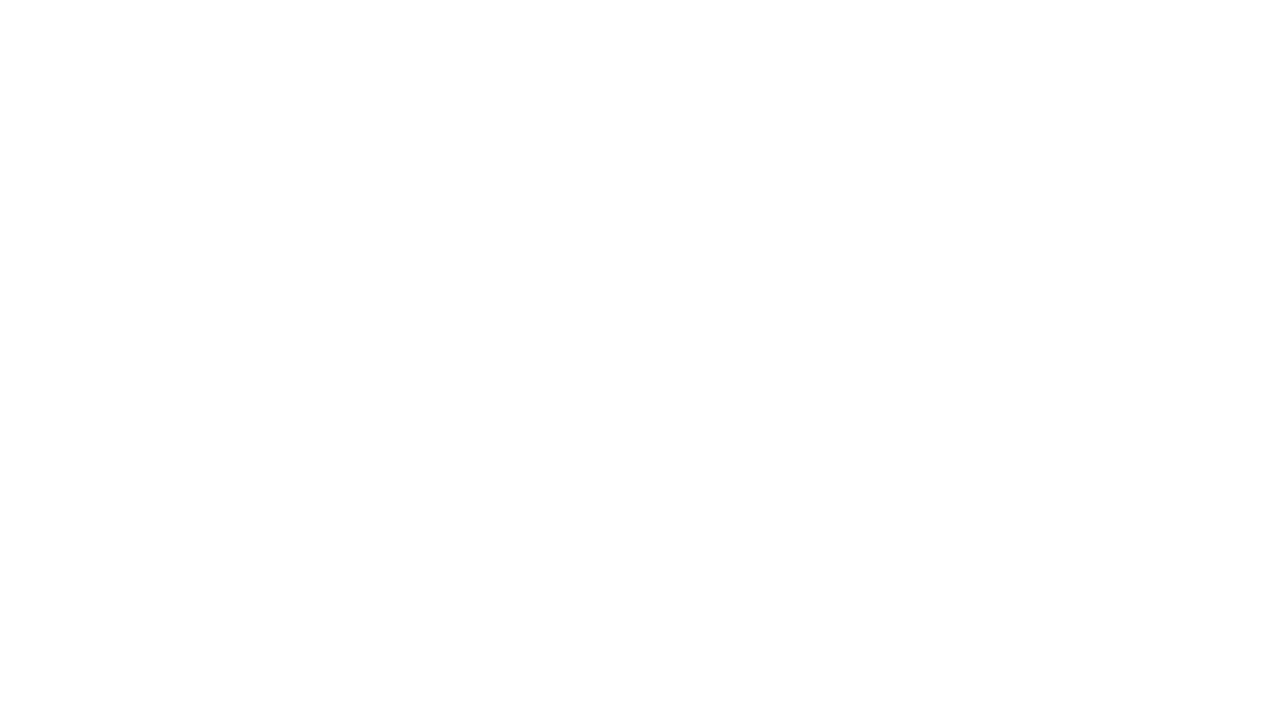

Navigated back to USPS homepage before clicking tab 5
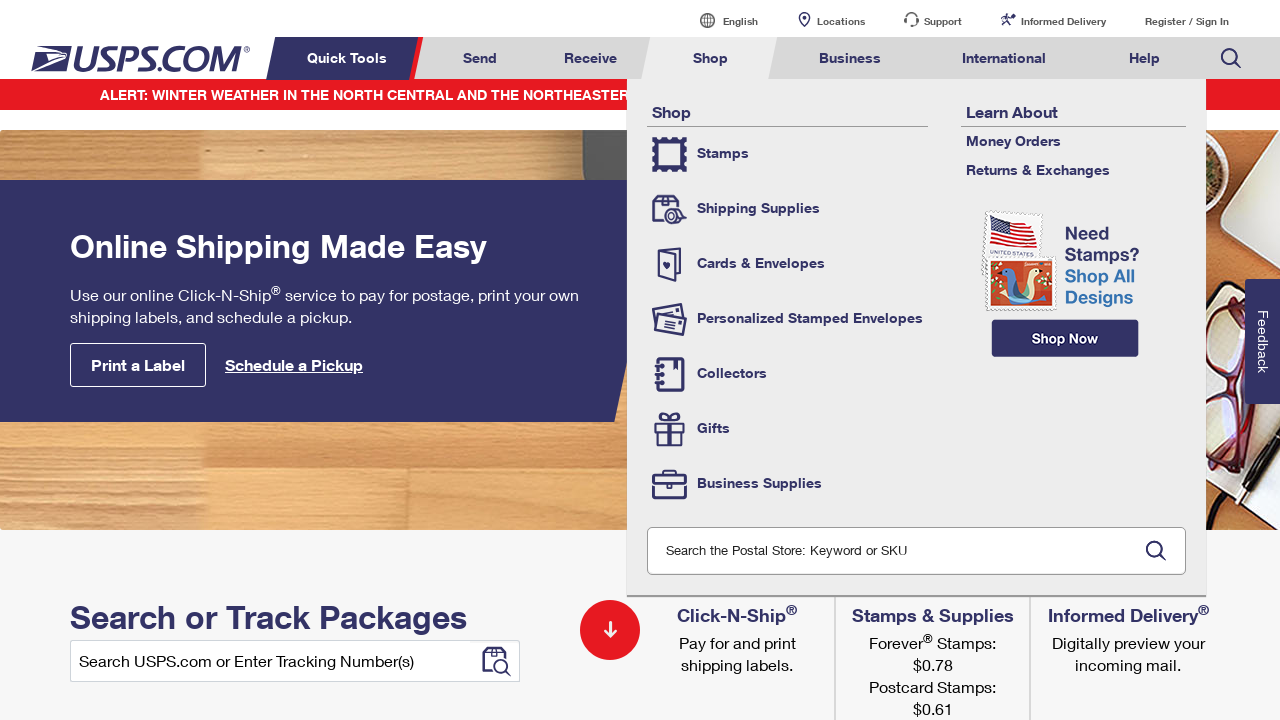

Waited for navigation tabs to be visible again after homepage navigation at (850, 58) on li[class*='menuheader'] >> nth=4
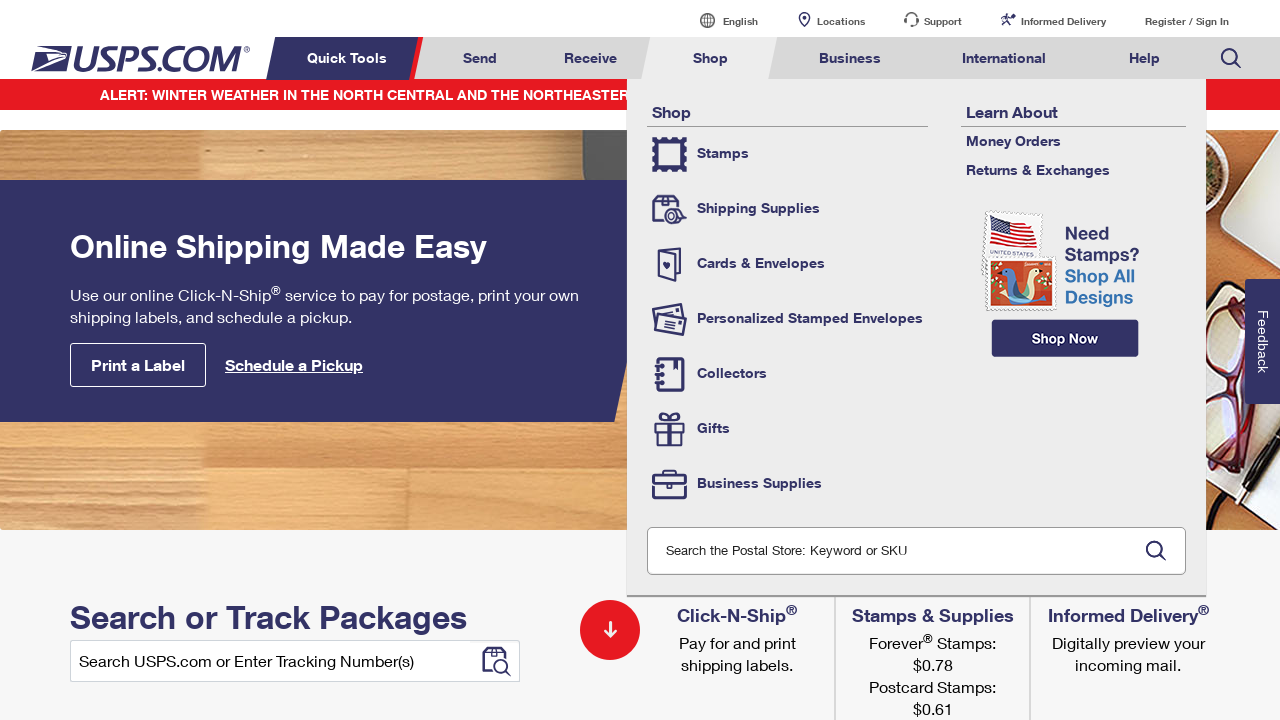

Clicked on tab 5 of 8
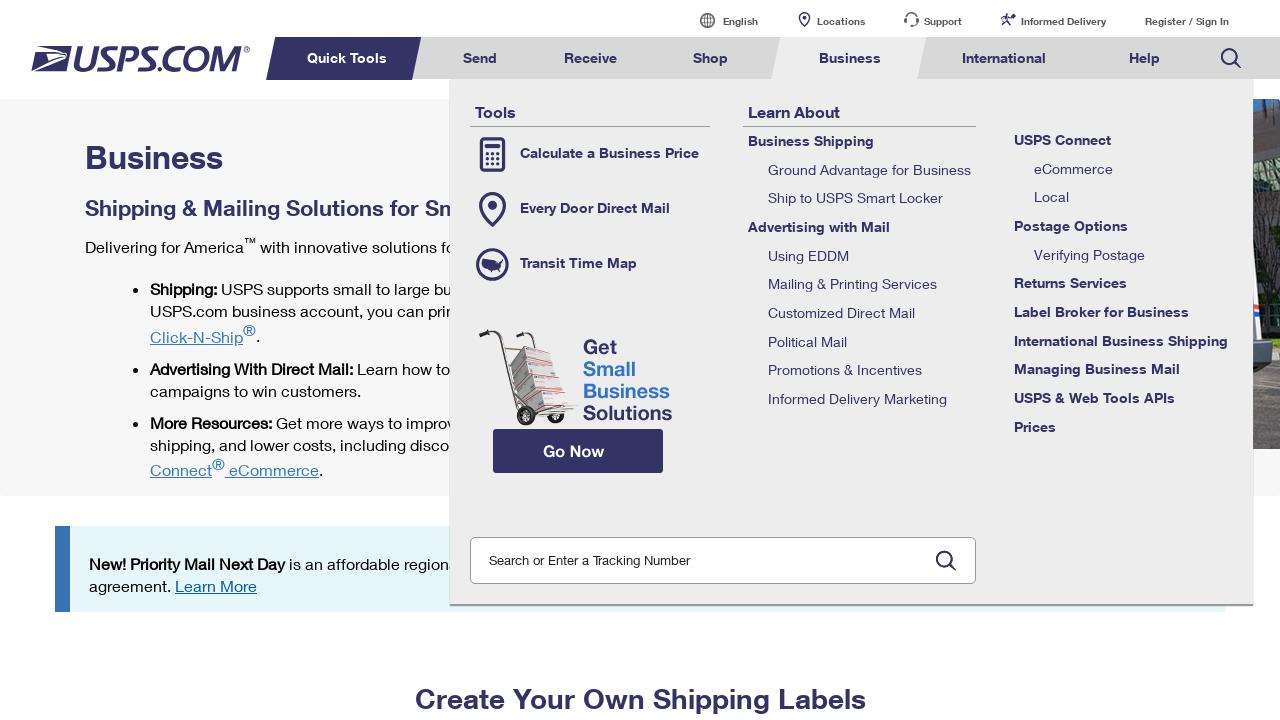

Navigated back to USPS homepage before clicking tab 6
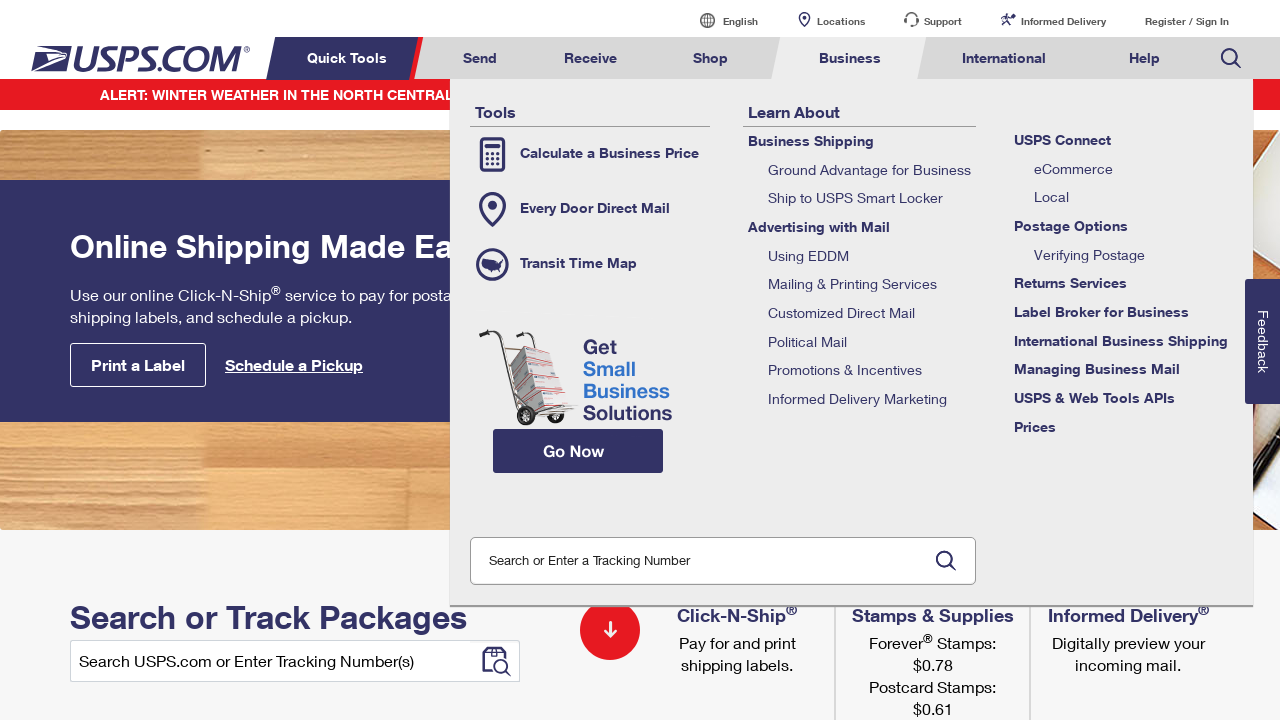

Waited for navigation tabs to be visible again after homepage navigation at (1004, 58) on li[class*='menuheader'] >> nth=5
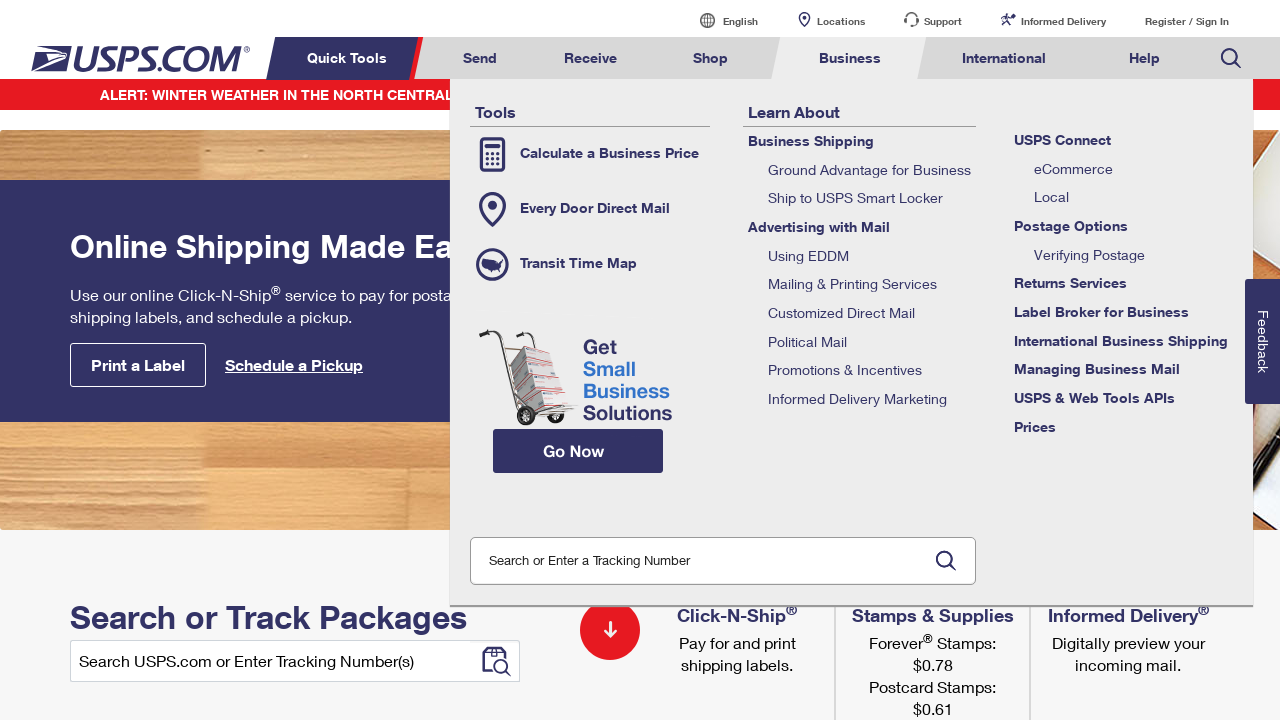

Clicked on tab 6 of 8
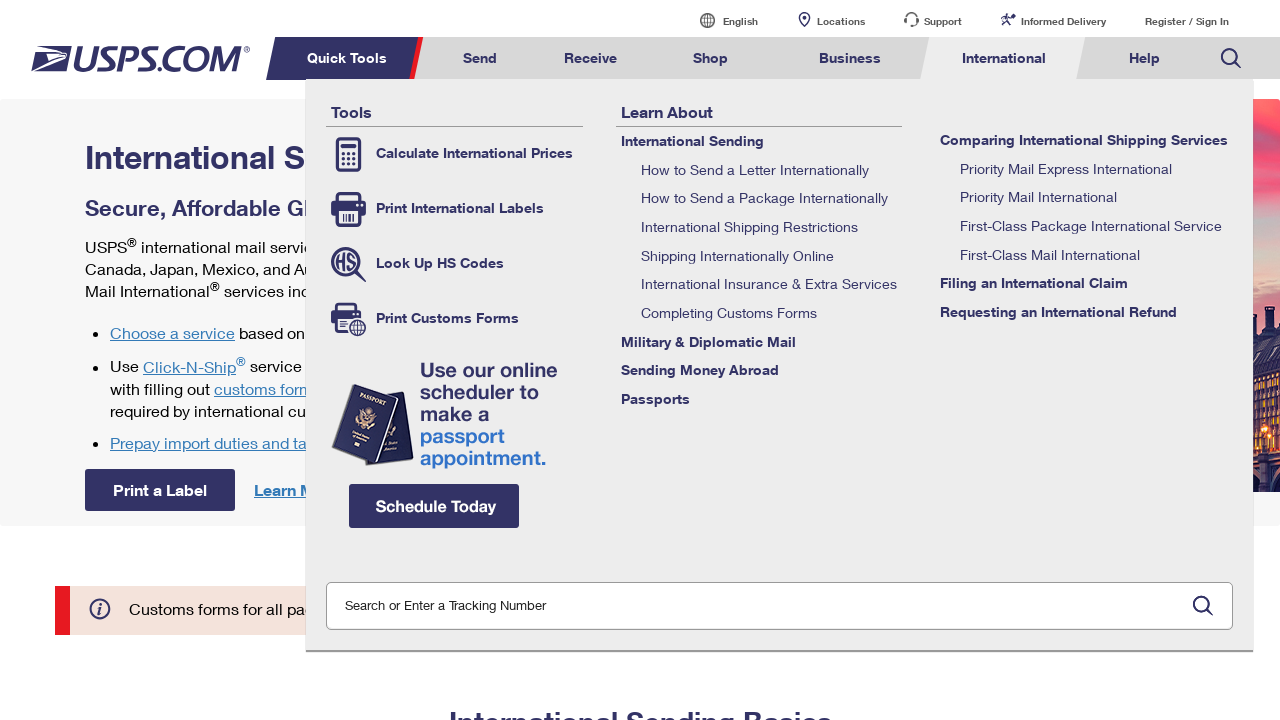

Navigated back to USPS homepage before clicking tab 7
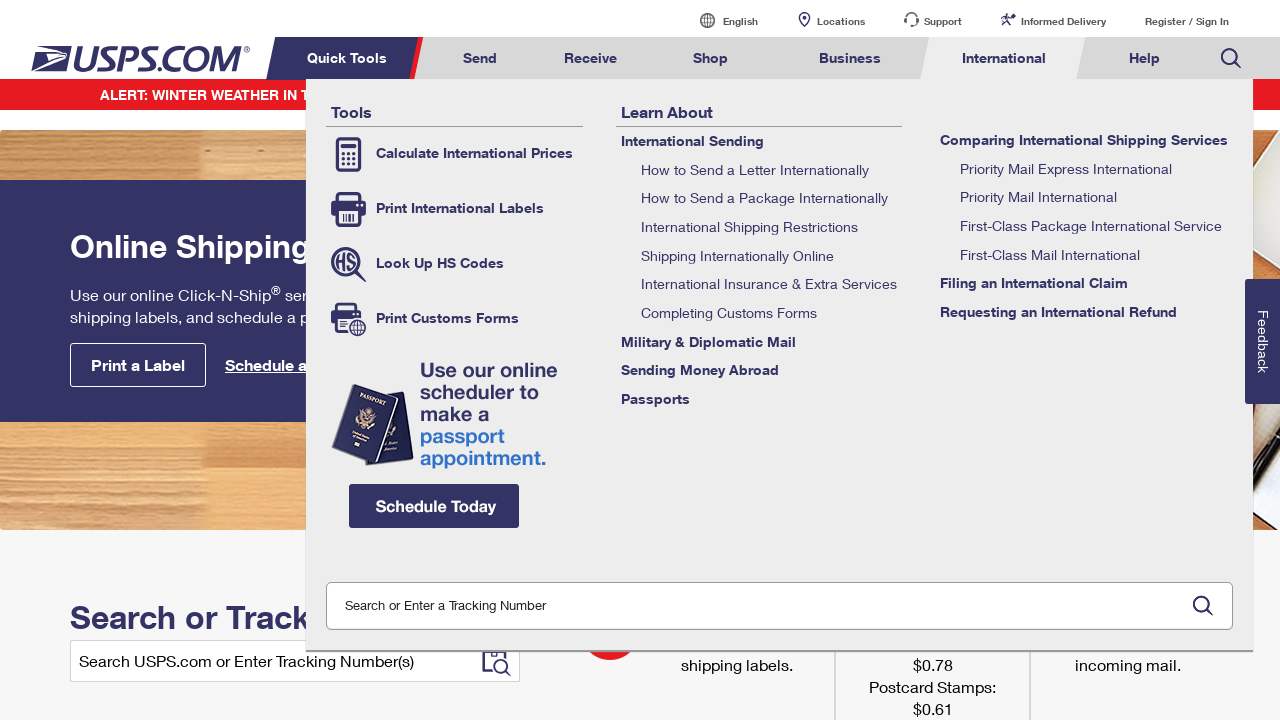

Waited for navigation tabs to be visible again after homepage navigation at (1144, 58) on li[class*='menuheader'] >> nth=6
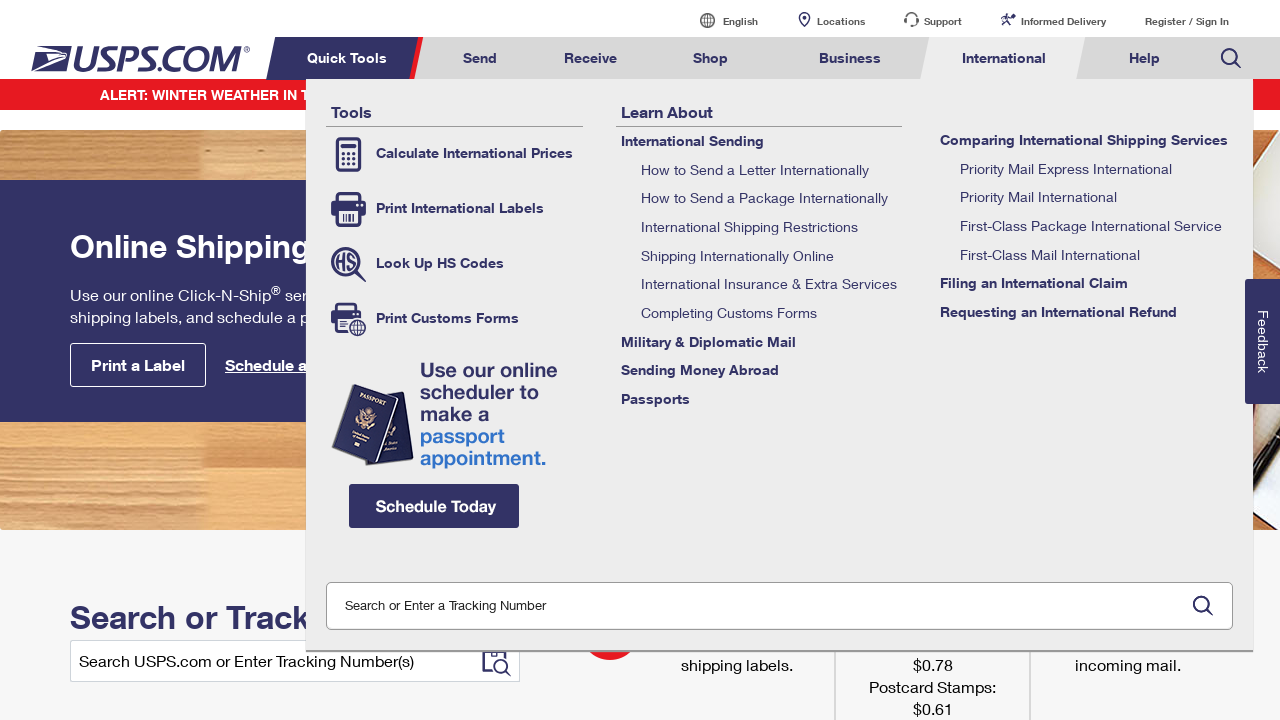

Clicked on tab 7 of 8
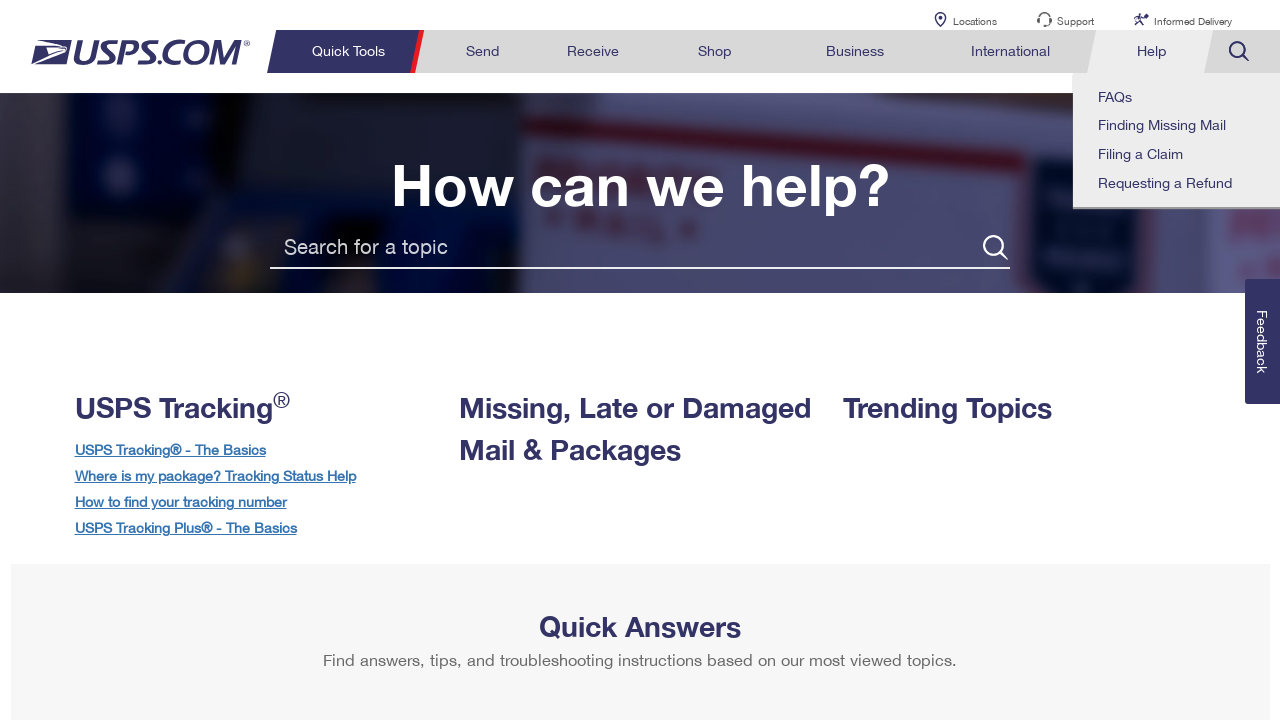

Navigated back to USPS homepage before clicking tab 8
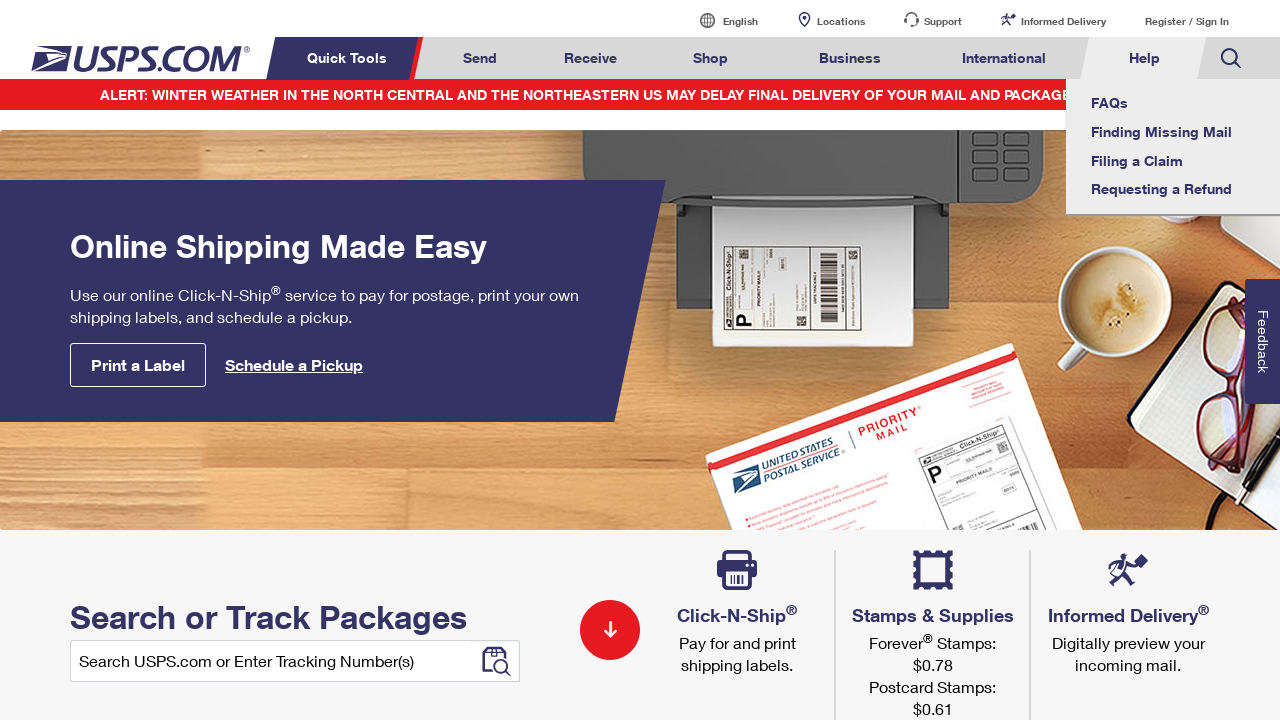

Waited for navigation tabs to be visible again after homepage navigation at (1231, 58) on li[class*='menuheader'] >> nth=7
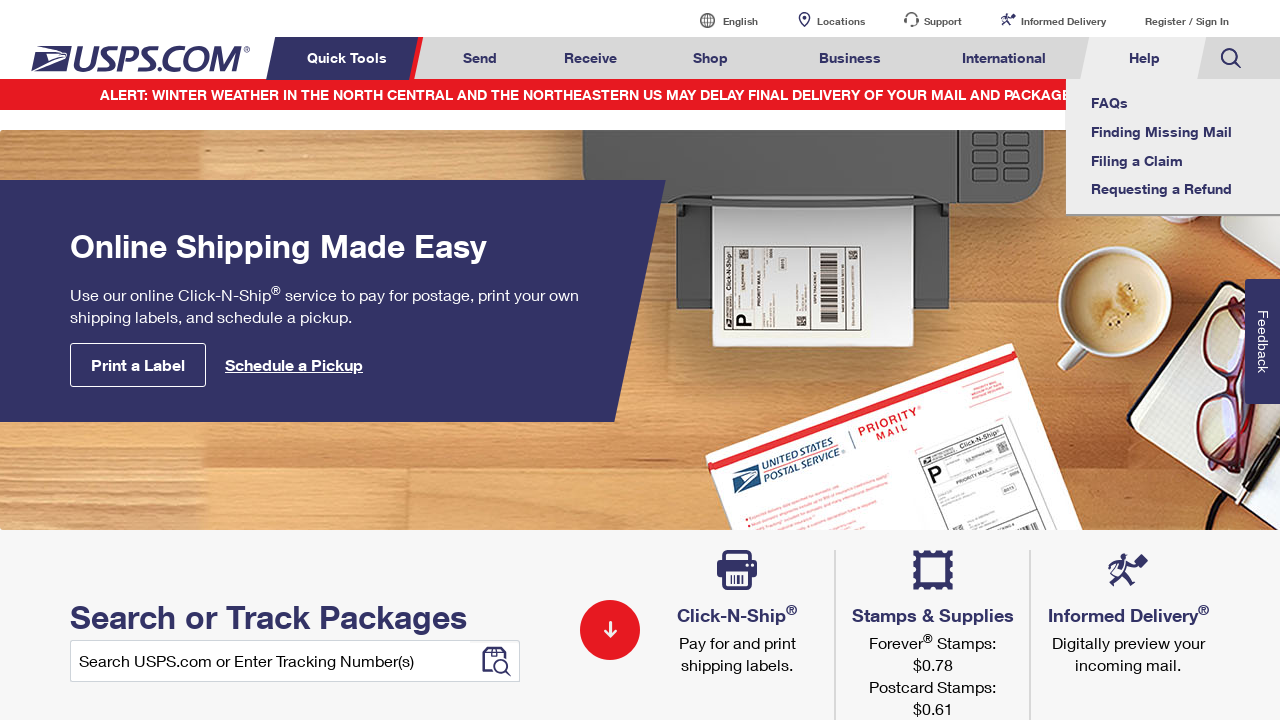

Clicked on tab 8 of 8
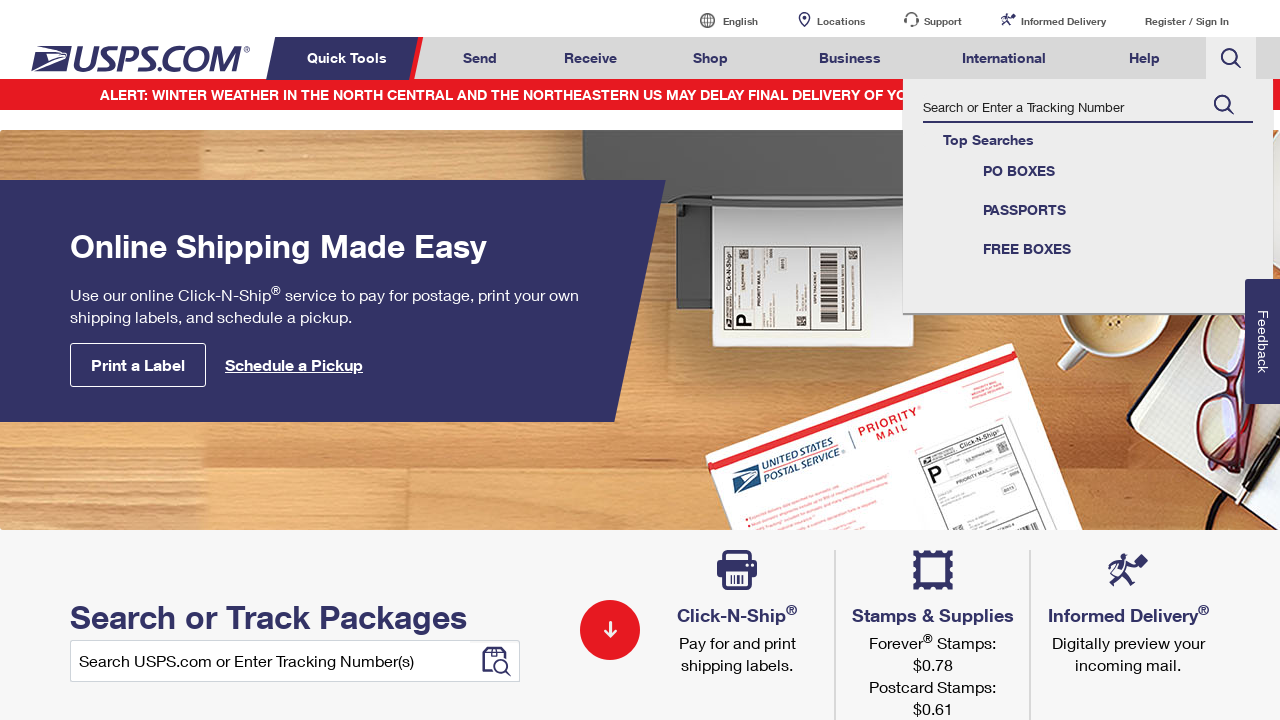

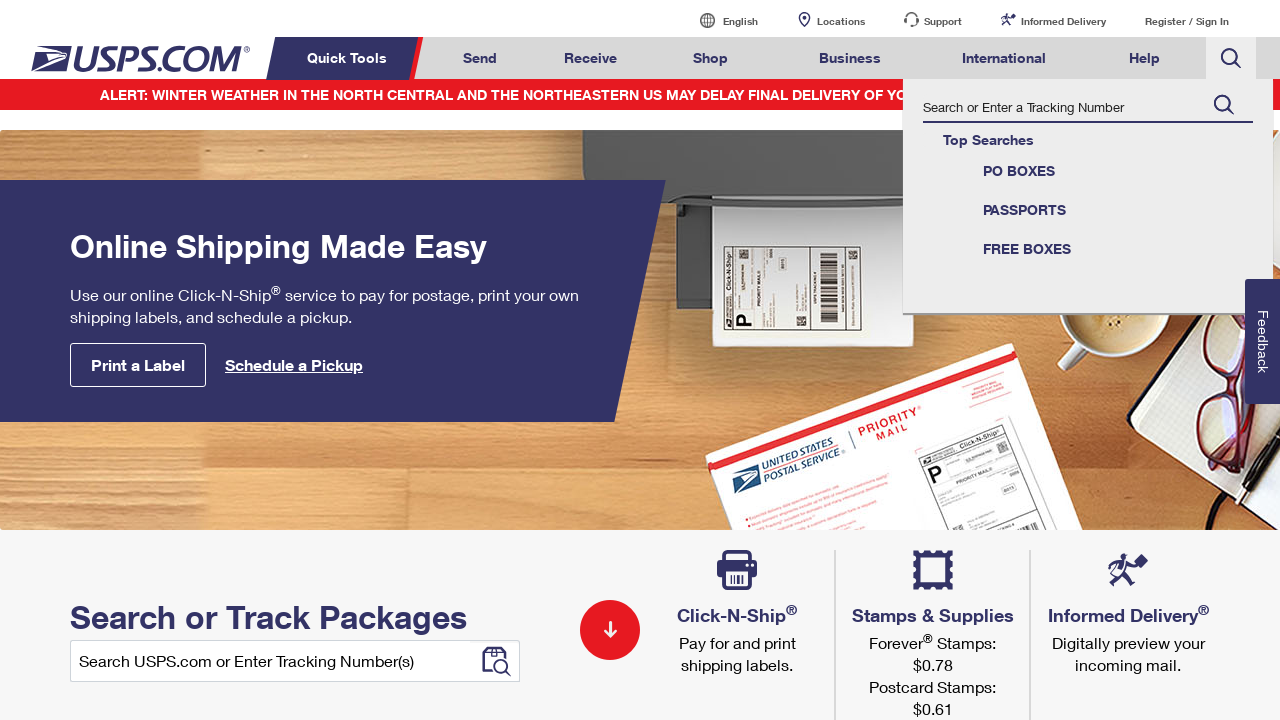